Tests drag and drop functionality by dragging a source element and dropping it onto a target element

Starting URL: http://testautomationpractice.blogspot.com/

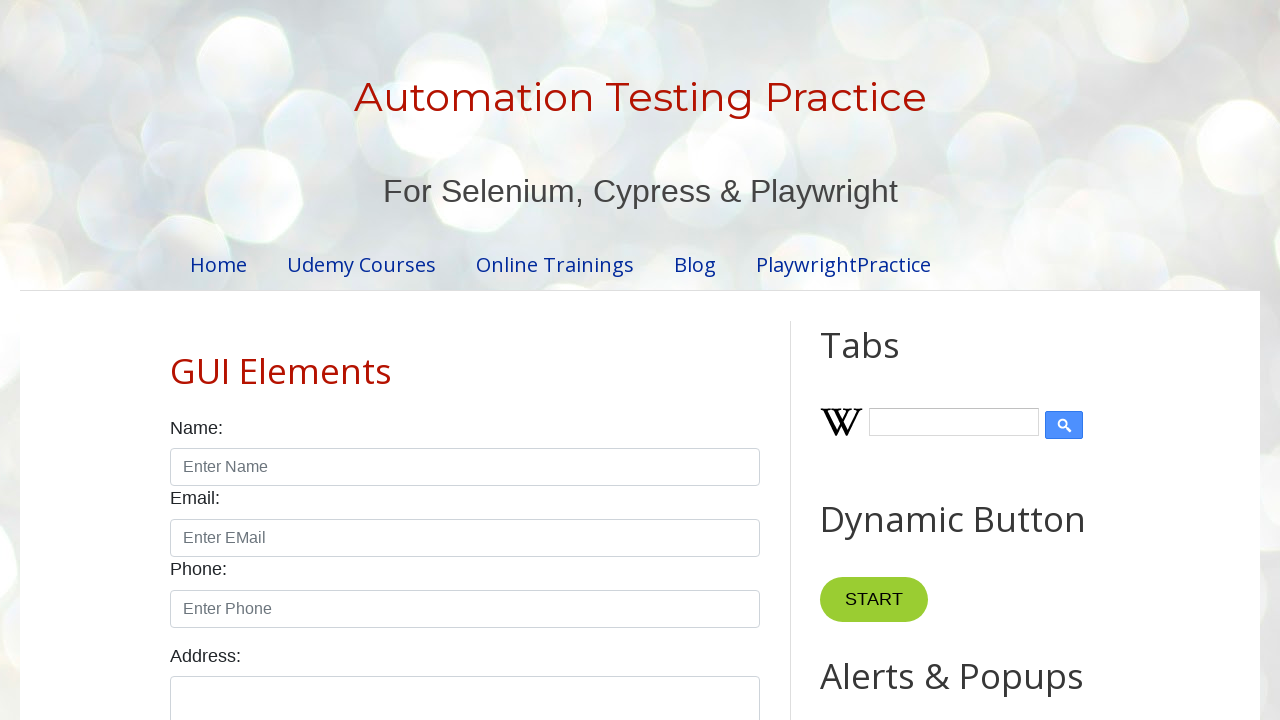

Waited for draggable element to be available
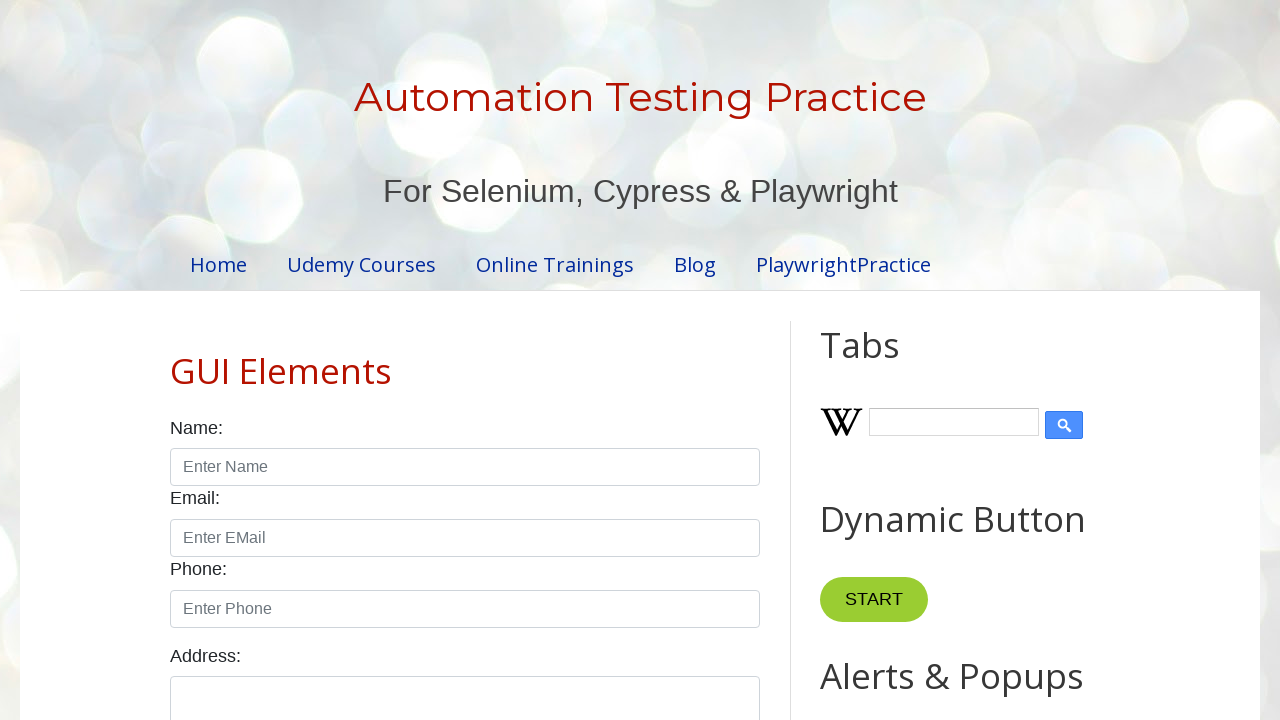

Waited for droppable element to be available
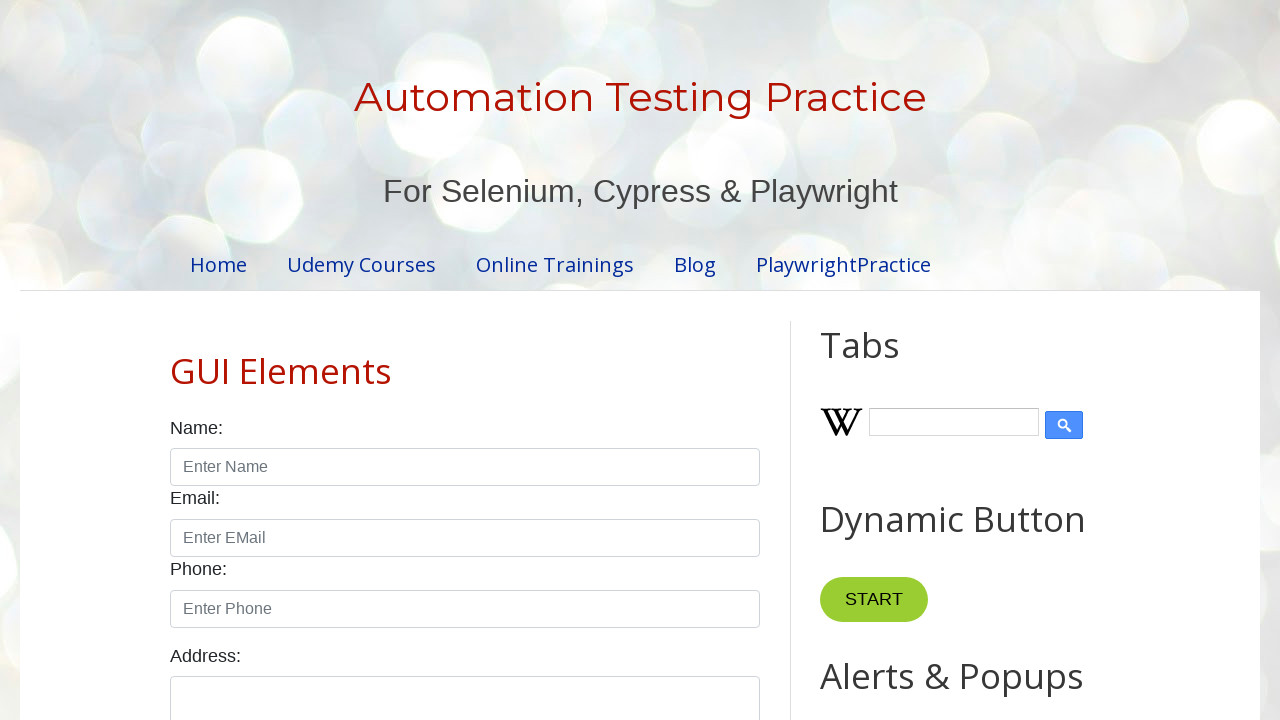

Located the draggable source element
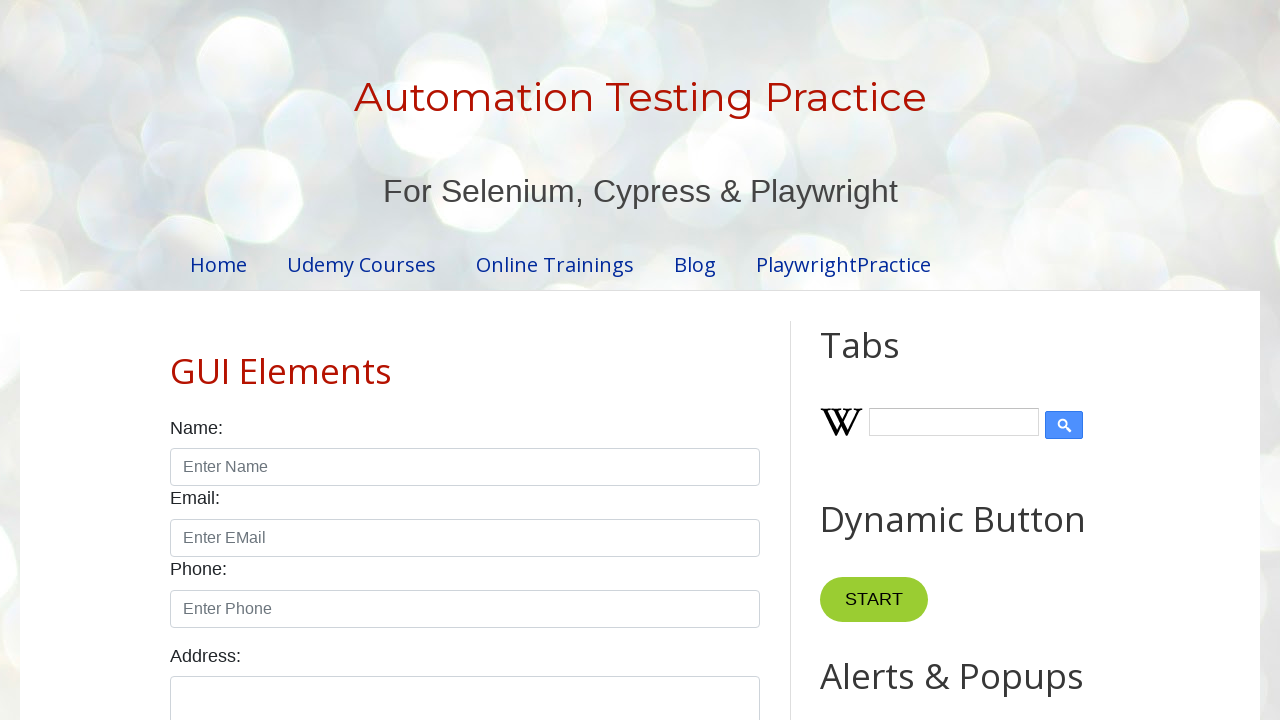

Located the droppable target element
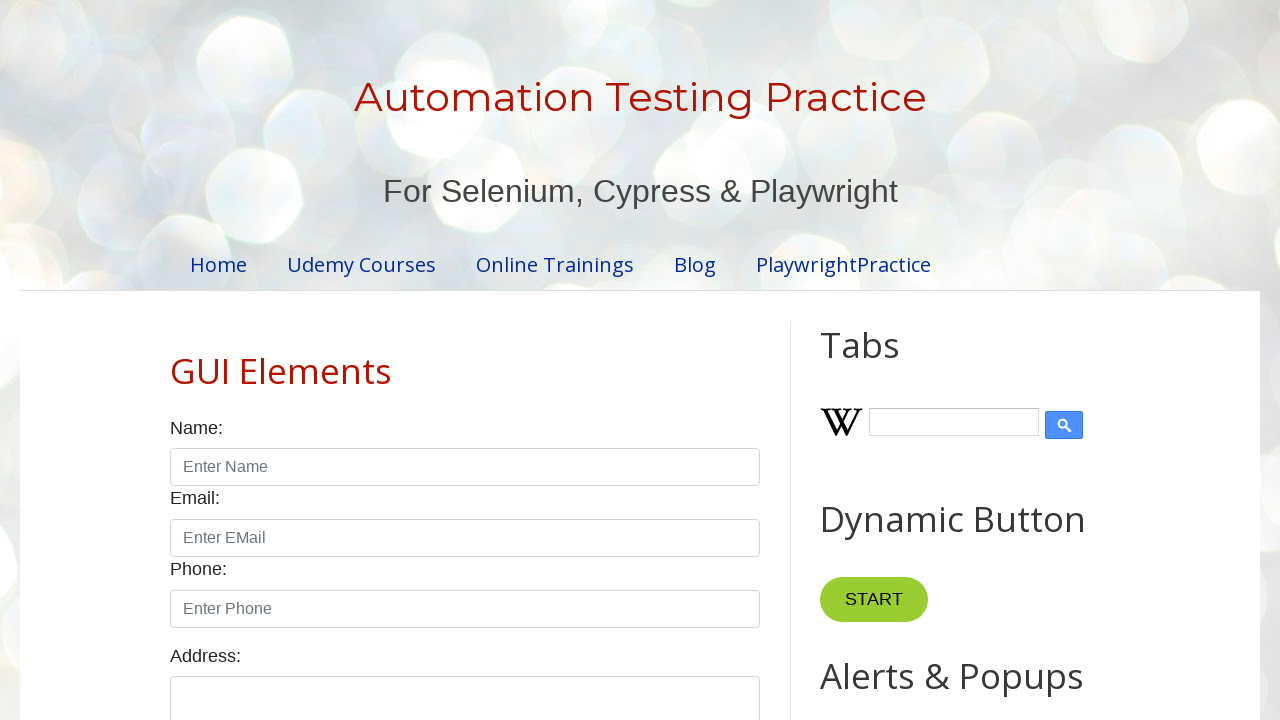

Performed drag and drop operation from source to target element at (1015, 386)
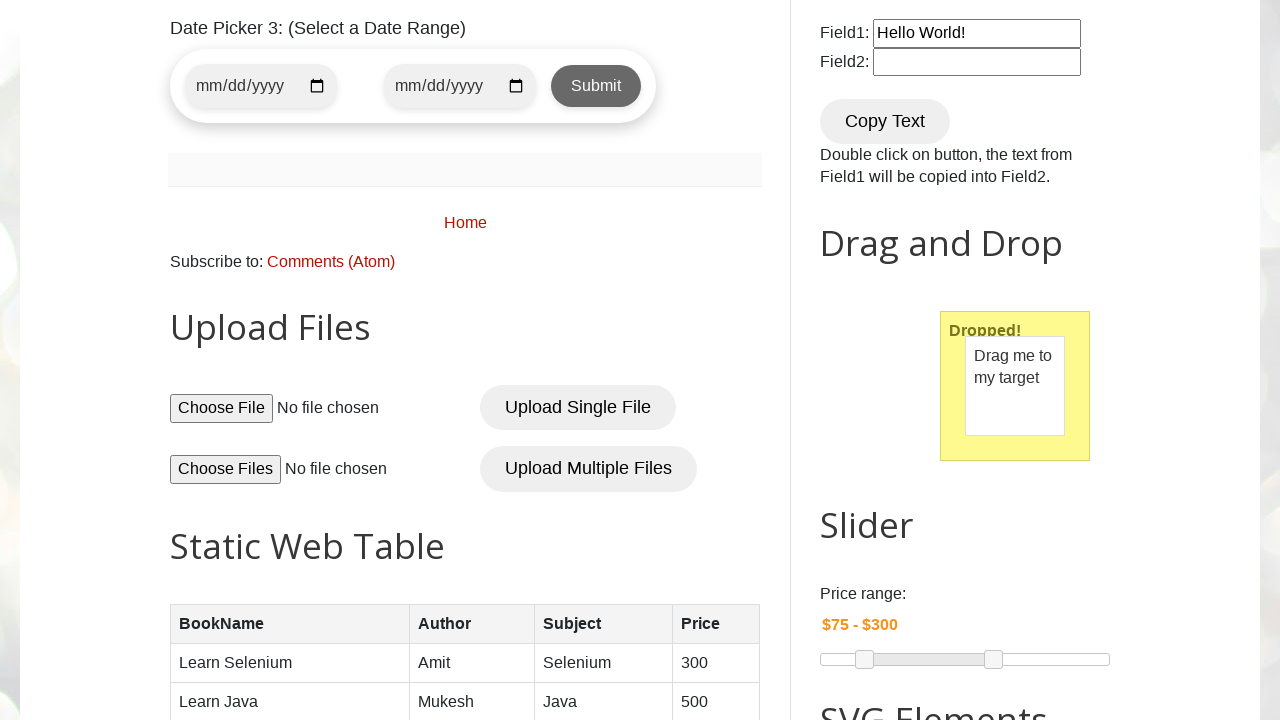

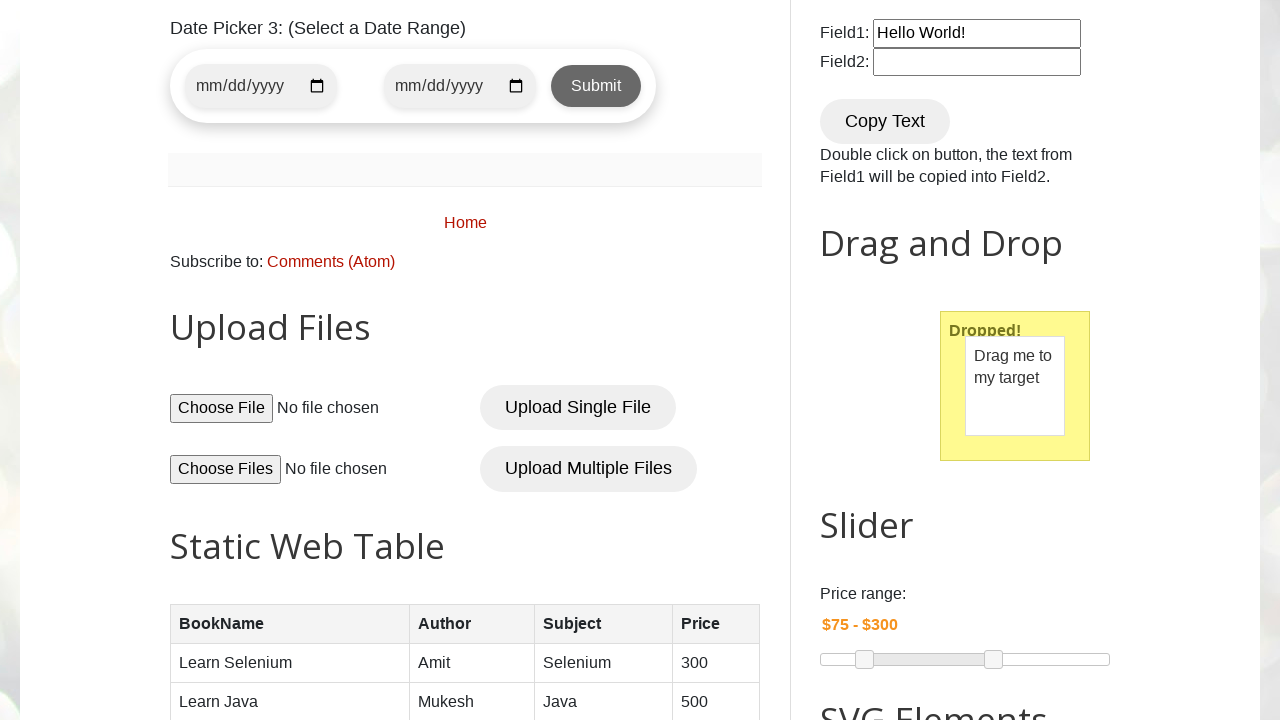